Tests injecting jQuery and jQuery Growl library into a page via JavaScript execution, then displays a growl notification message on the page.

Starting URL: http://the-internet.herokuapp.com

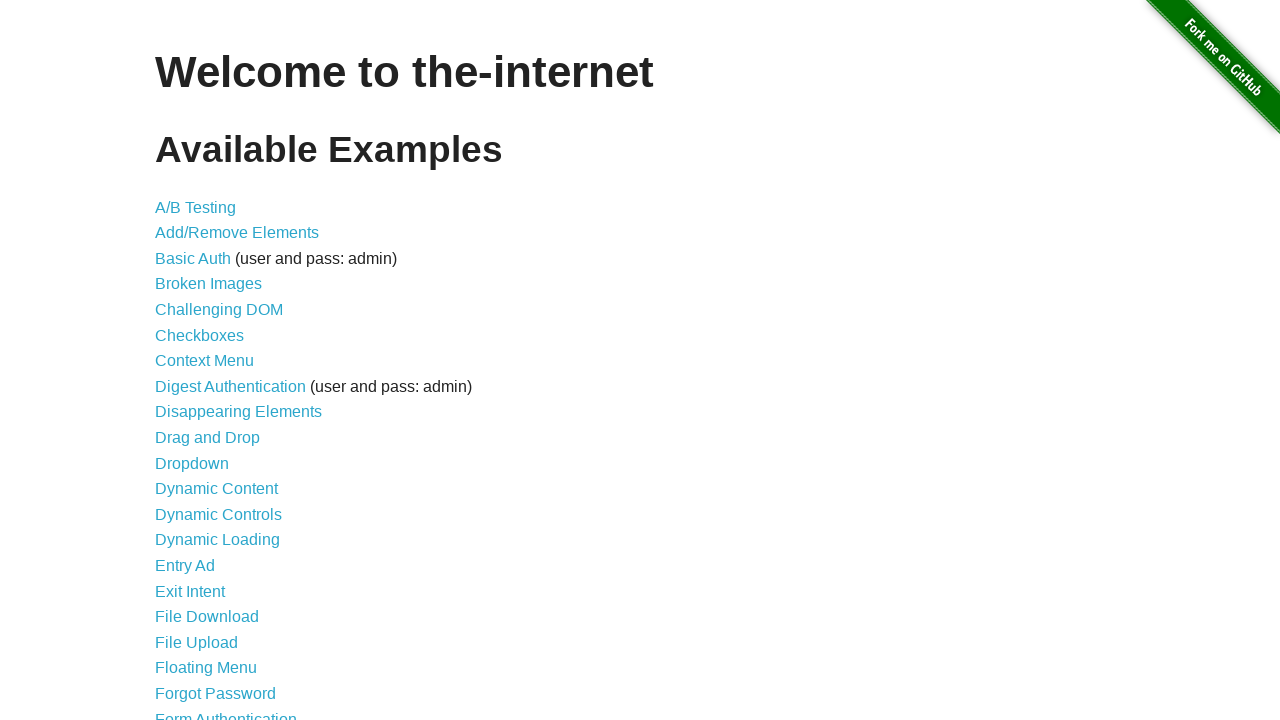

Injected jQuery library into page if not already present
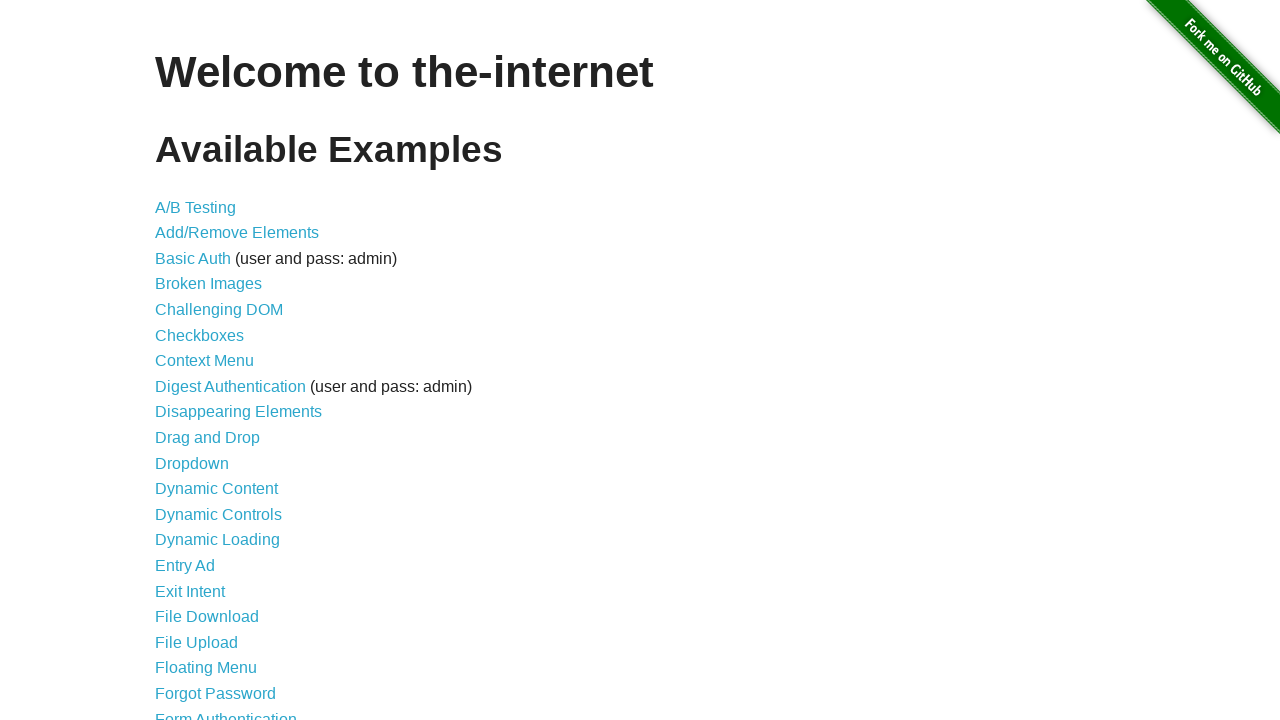

jQuery library loaded successfully
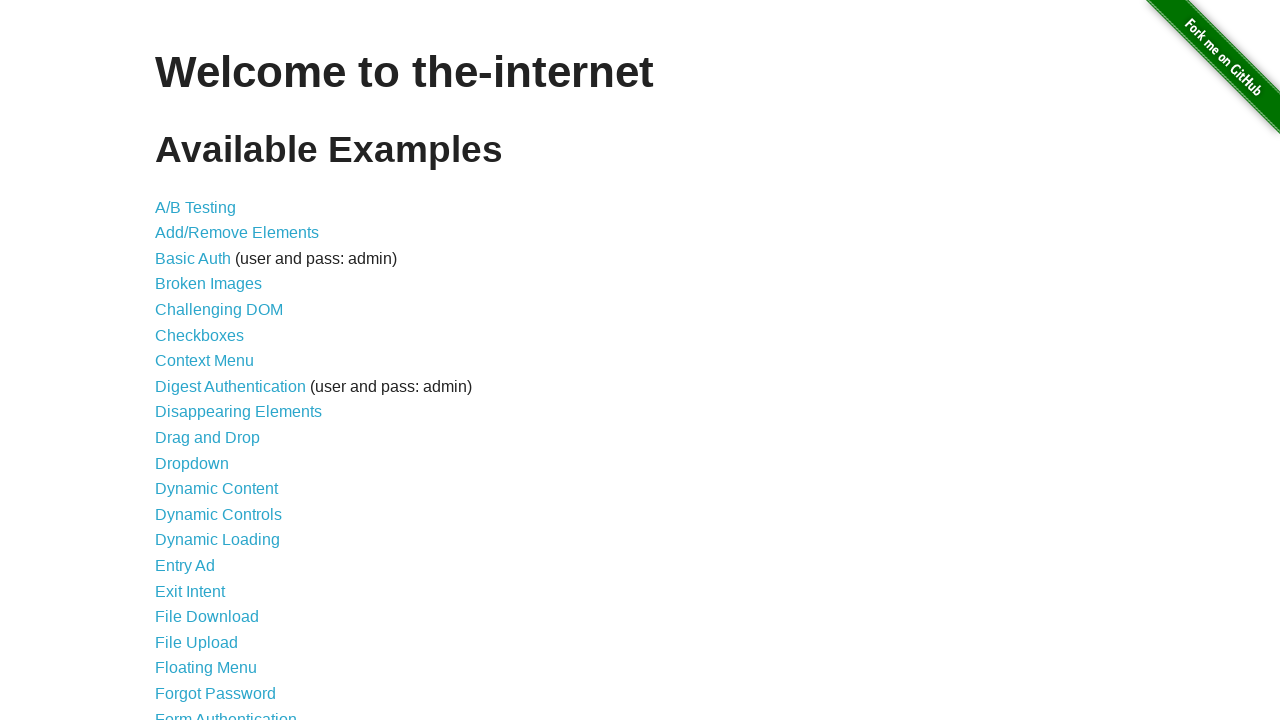

Injected jQuery Growl library into page
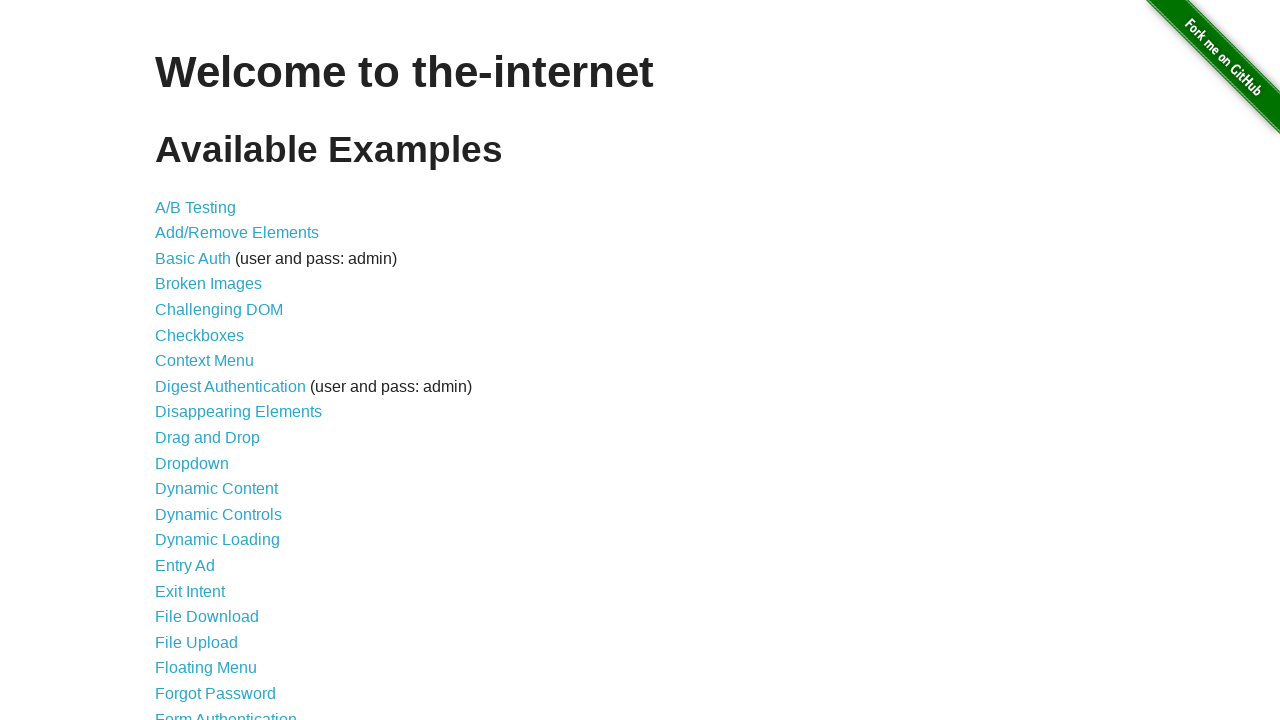

Injected jQuery Growl CSS styles into page
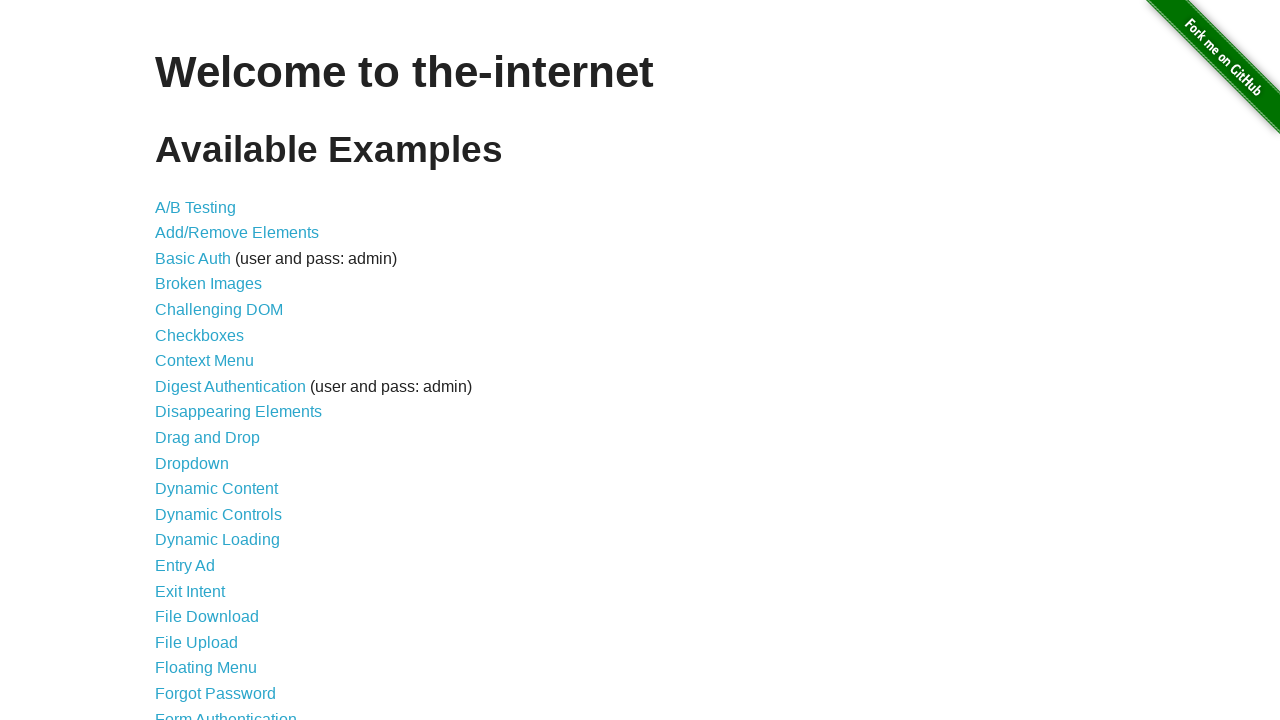

jQuery Growl library loaded successfully
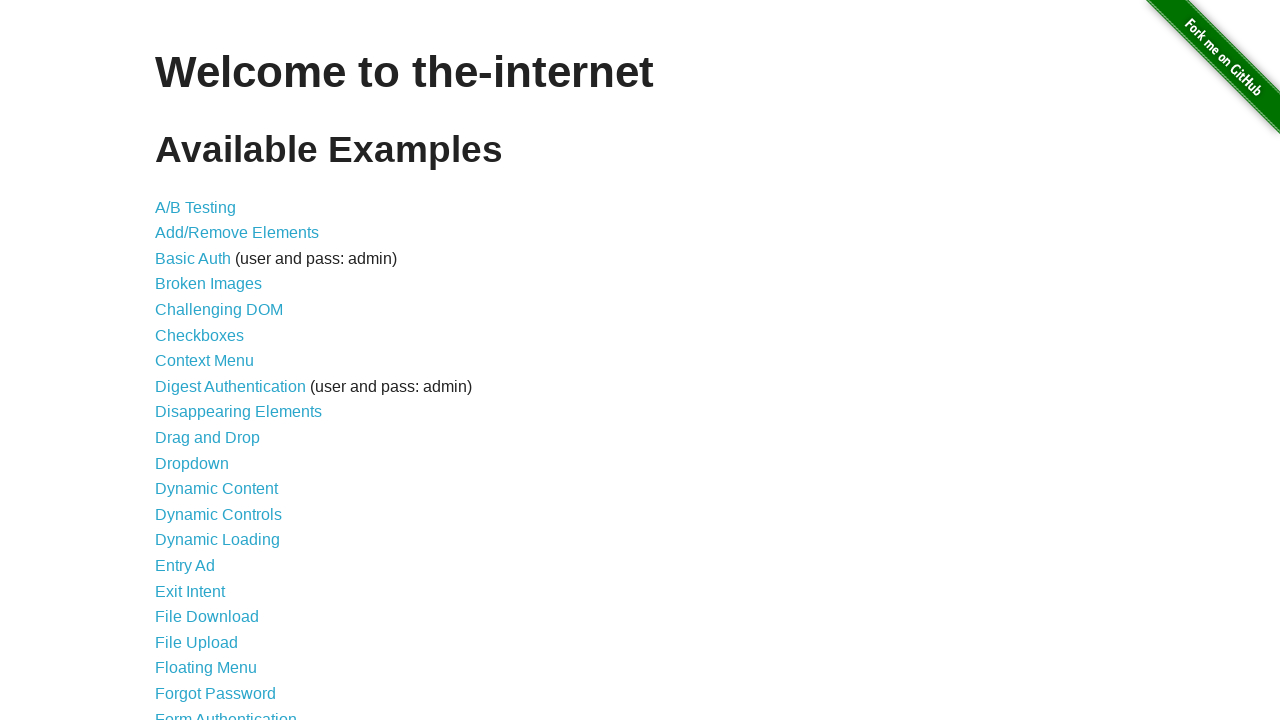

Displayed growl notification with title 'GET' and message '/'
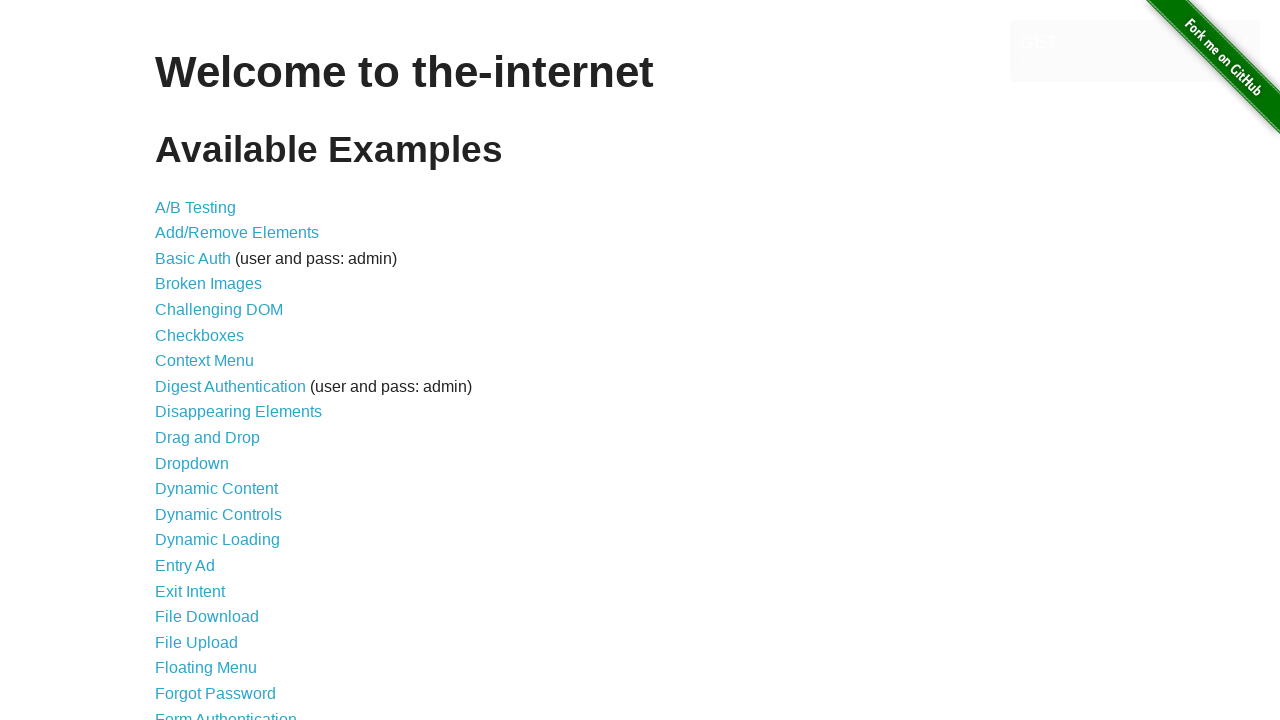

Waited for growl notification to display
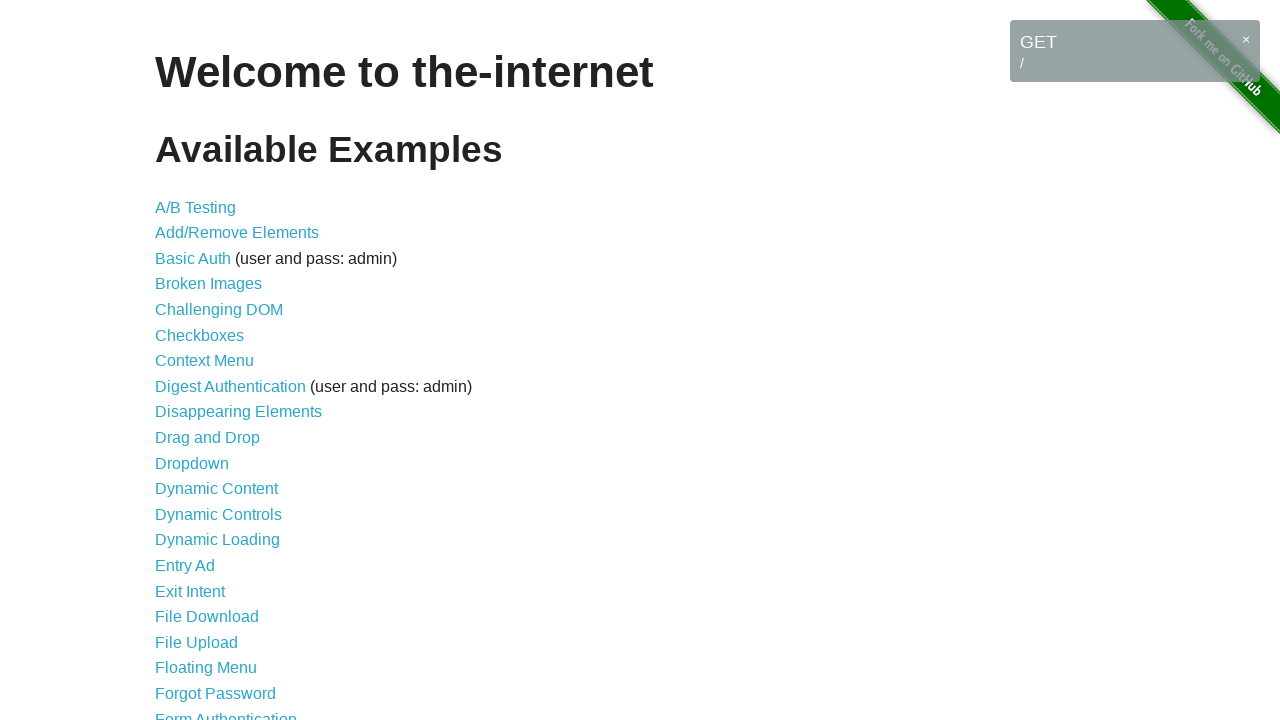

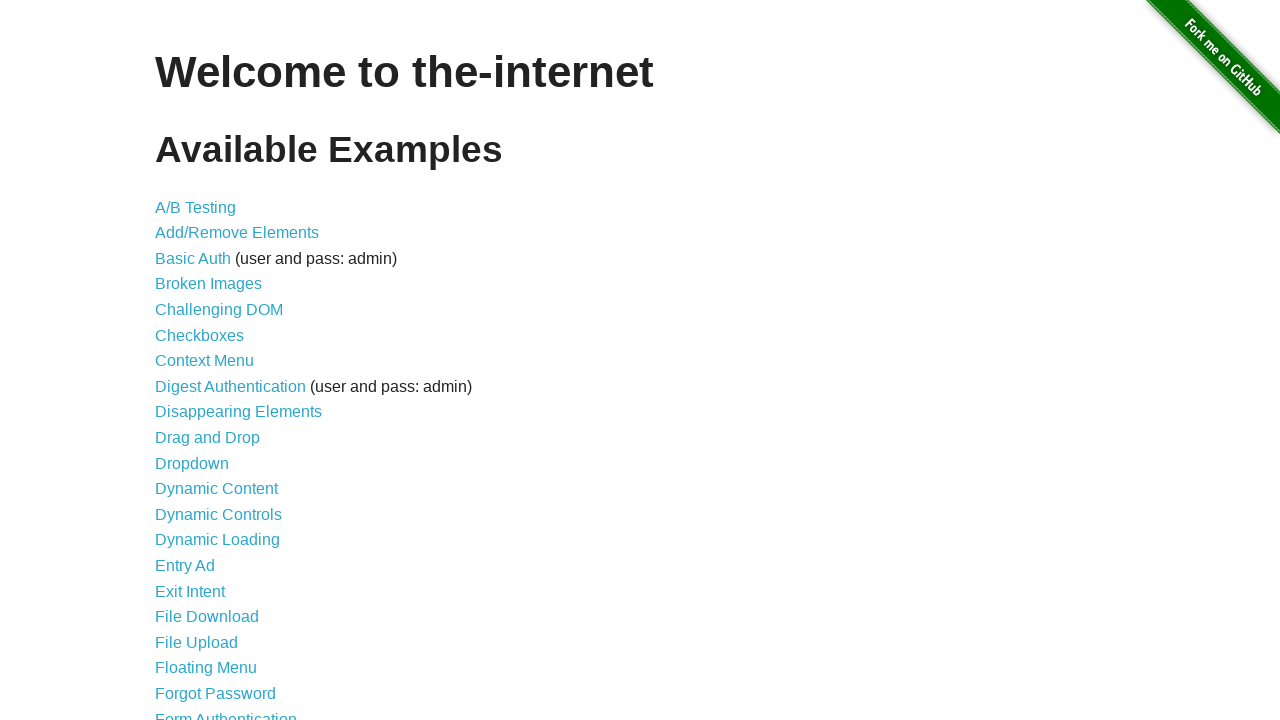